Tests jQuery UI slider and droppable interactions by dragging a slider element and performing drag-and-drop operations between elements

Starting URL: https://jqueryui.com/slider/

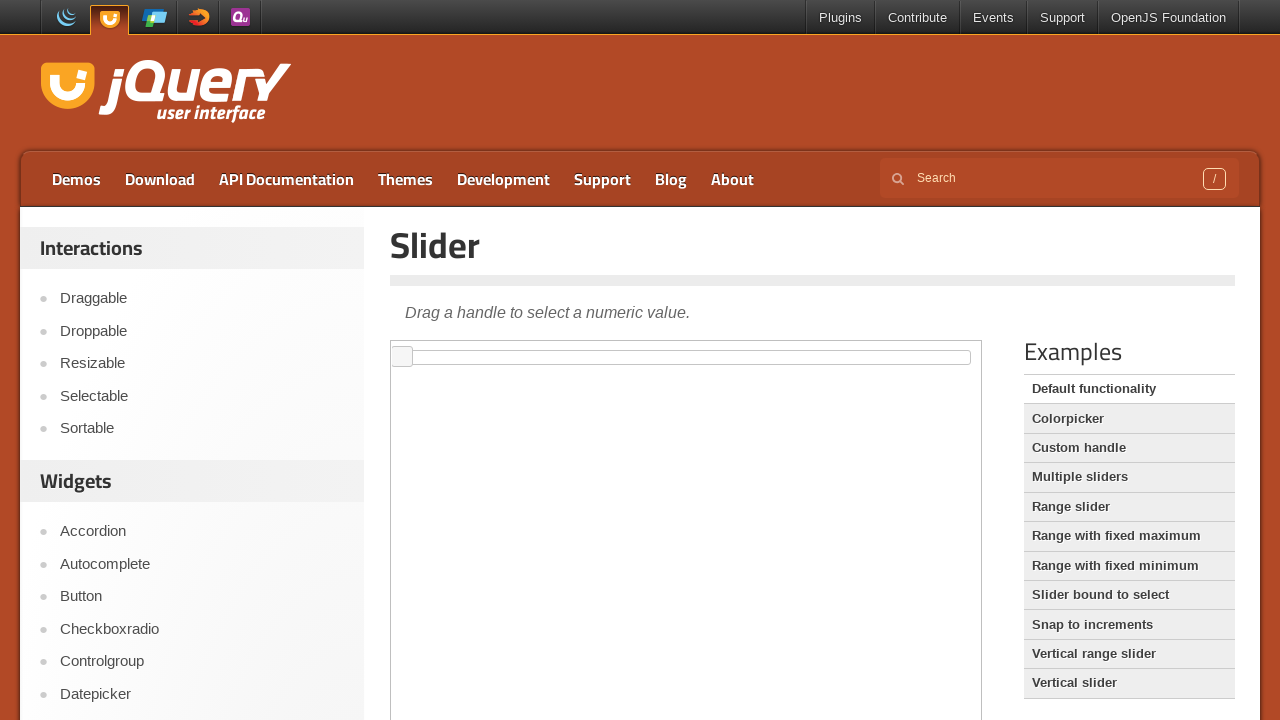

Located demo iframe for slider
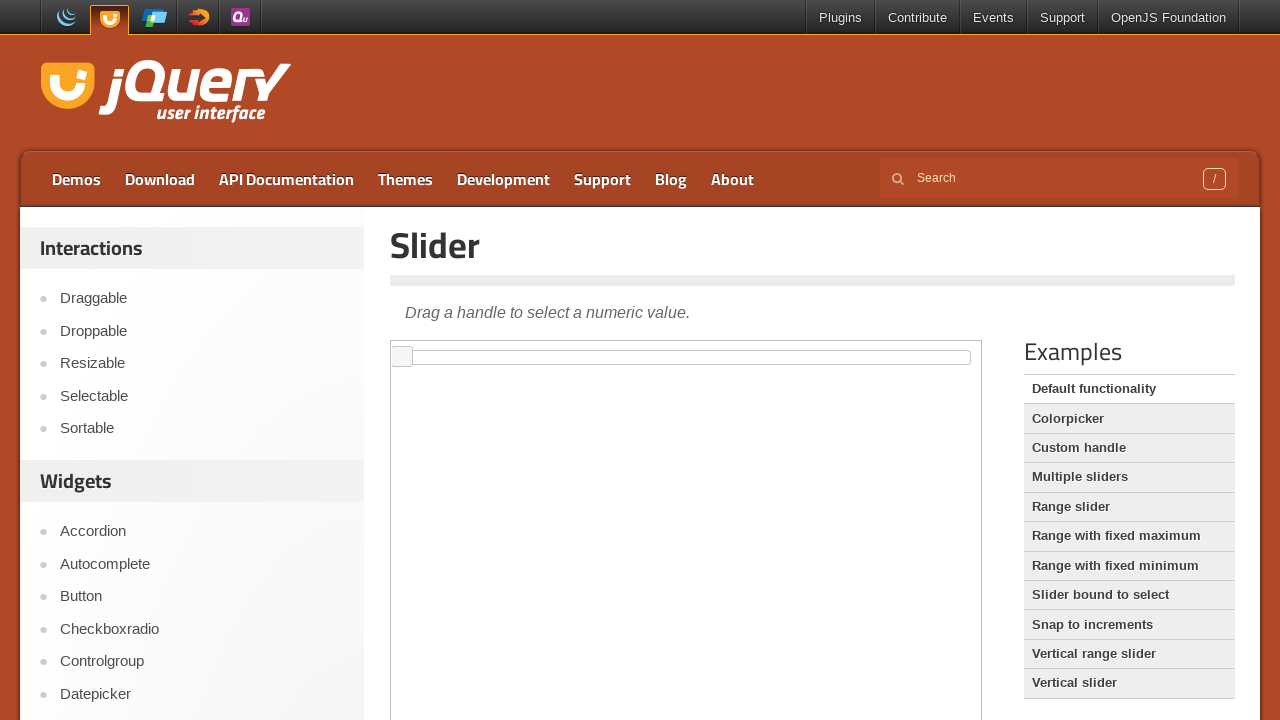

Located slider element
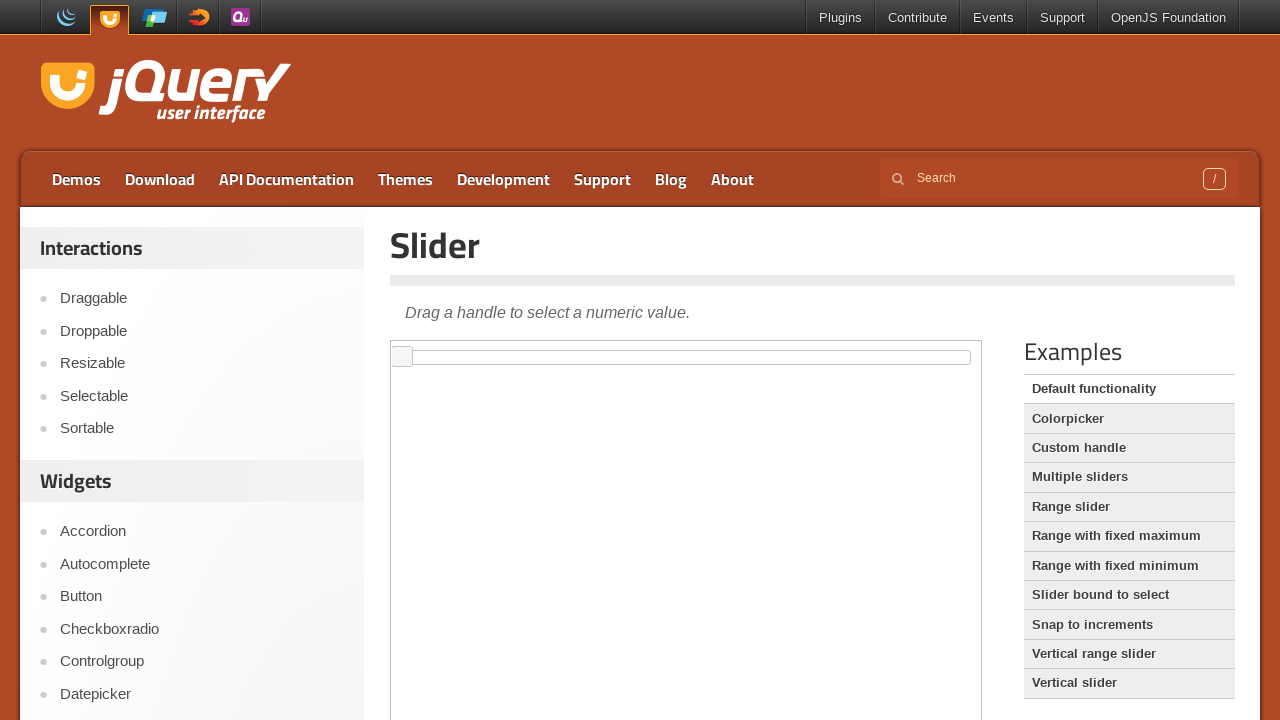

Retrieved slider bounding box
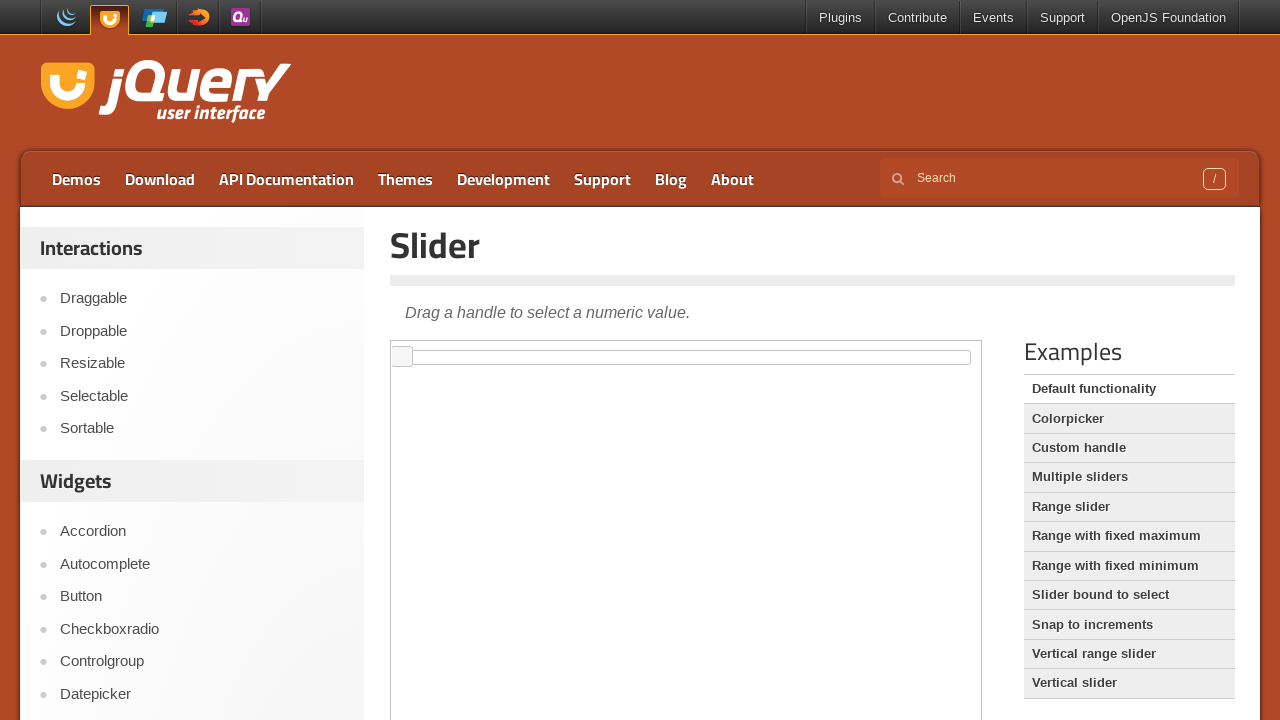

Moved mouse to slider center at (402, 357)
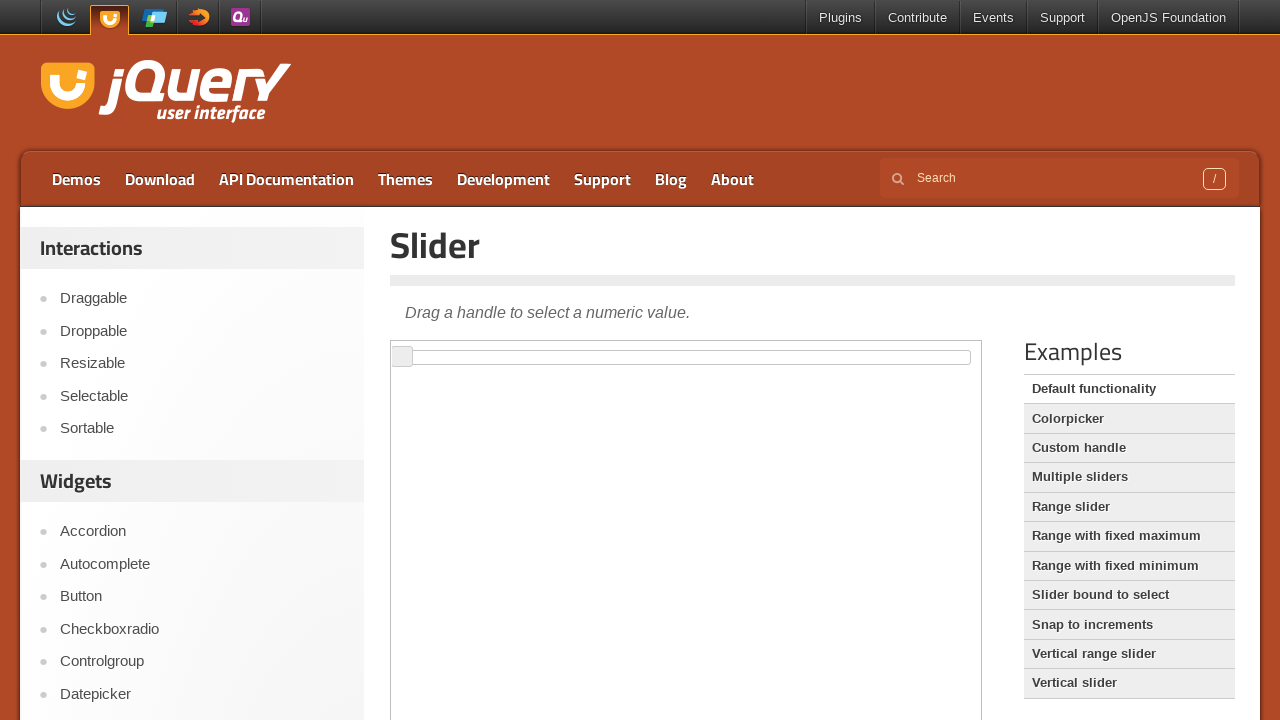

Pressed mouse button on slider at (402, 357)
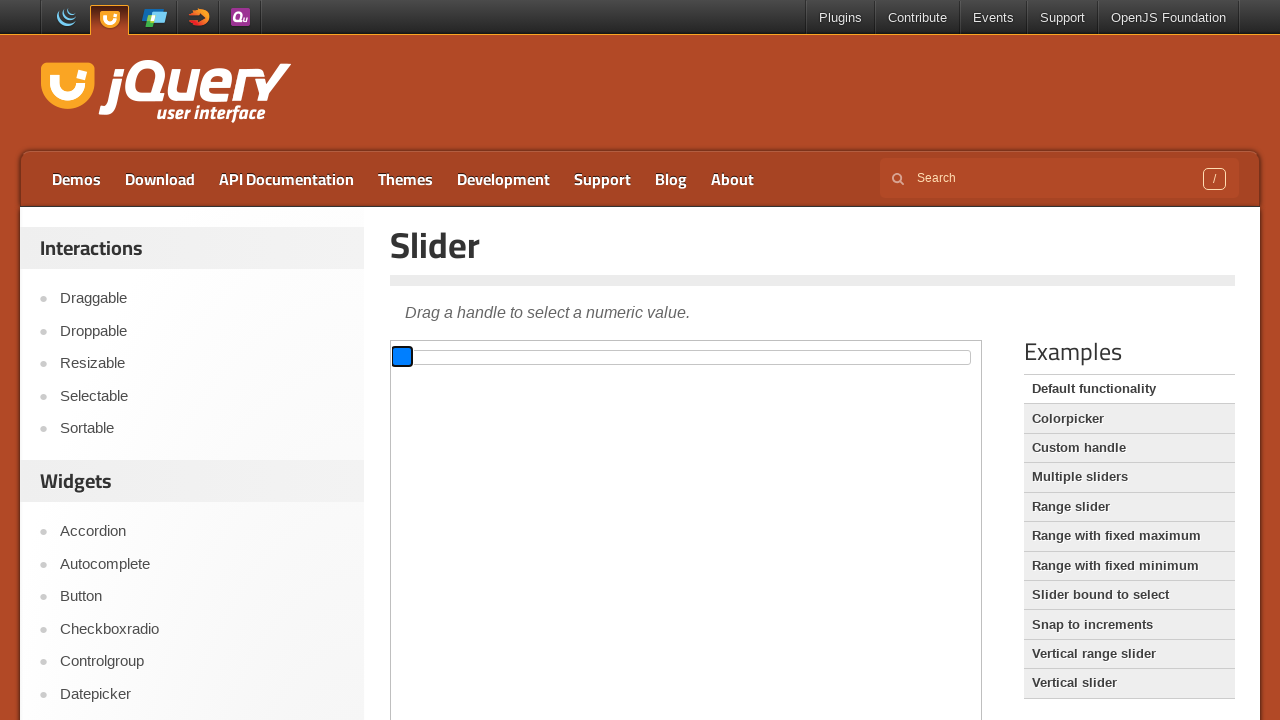

Dragged slider 400px to the right at (792, 346)
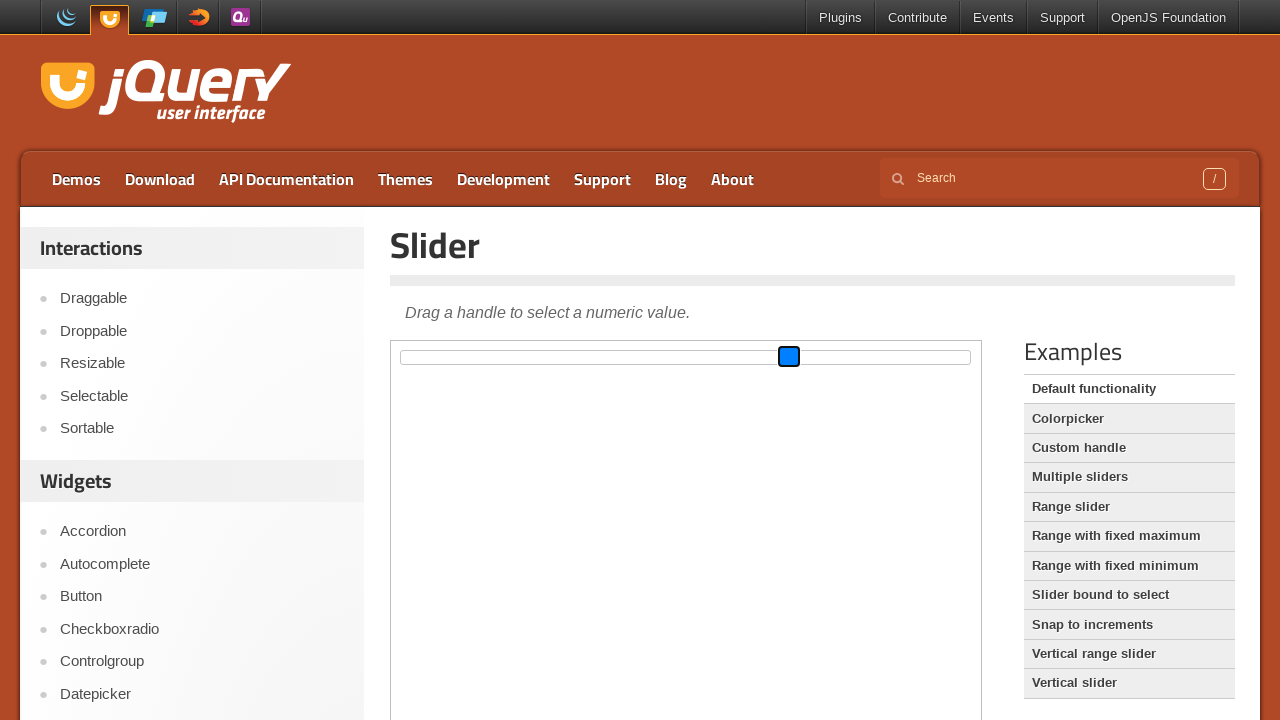

Released mouse button after dragging right at (792, 346)
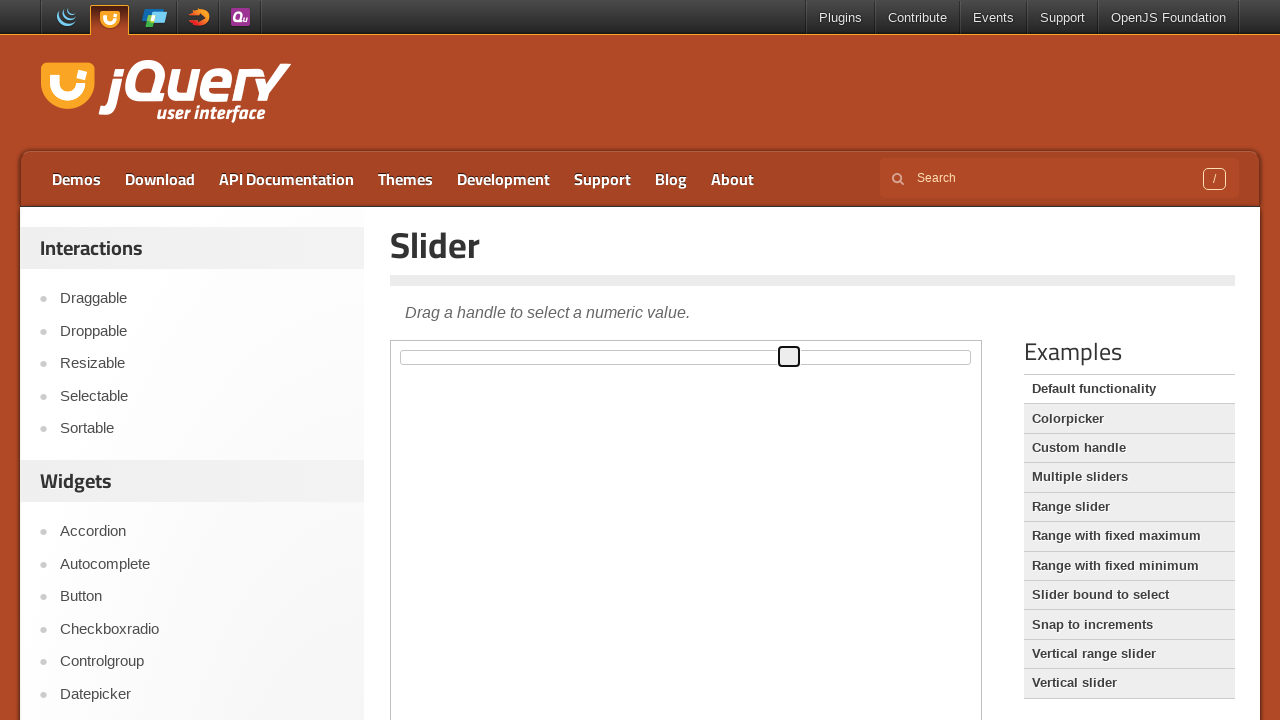

Waited 1 second
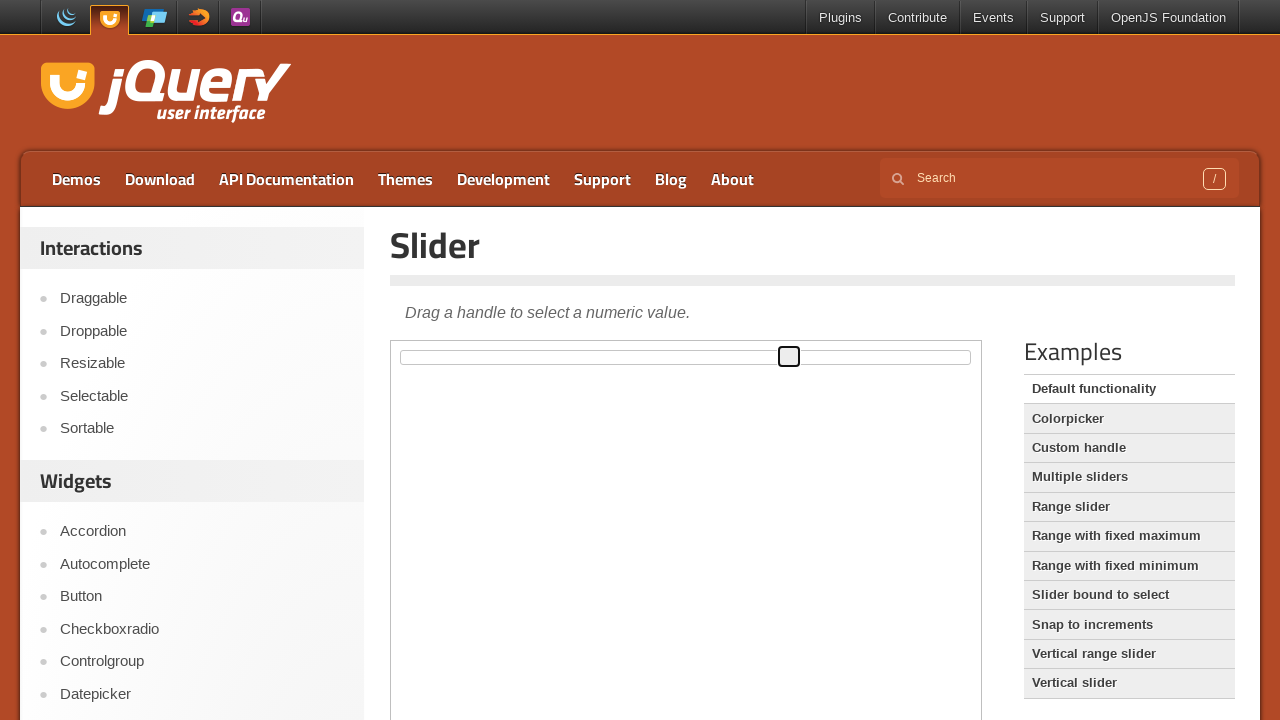

Retrieved updated slider bounding box
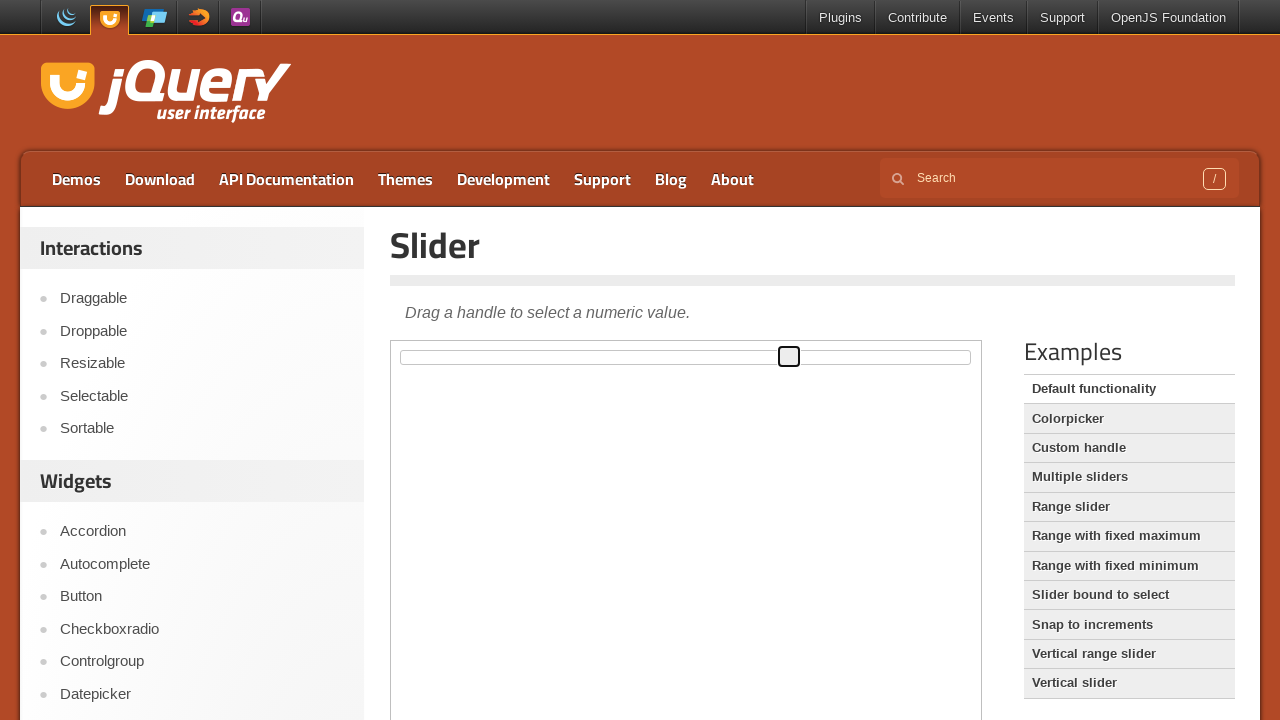

Moved mouse to slider center at (789, 357)
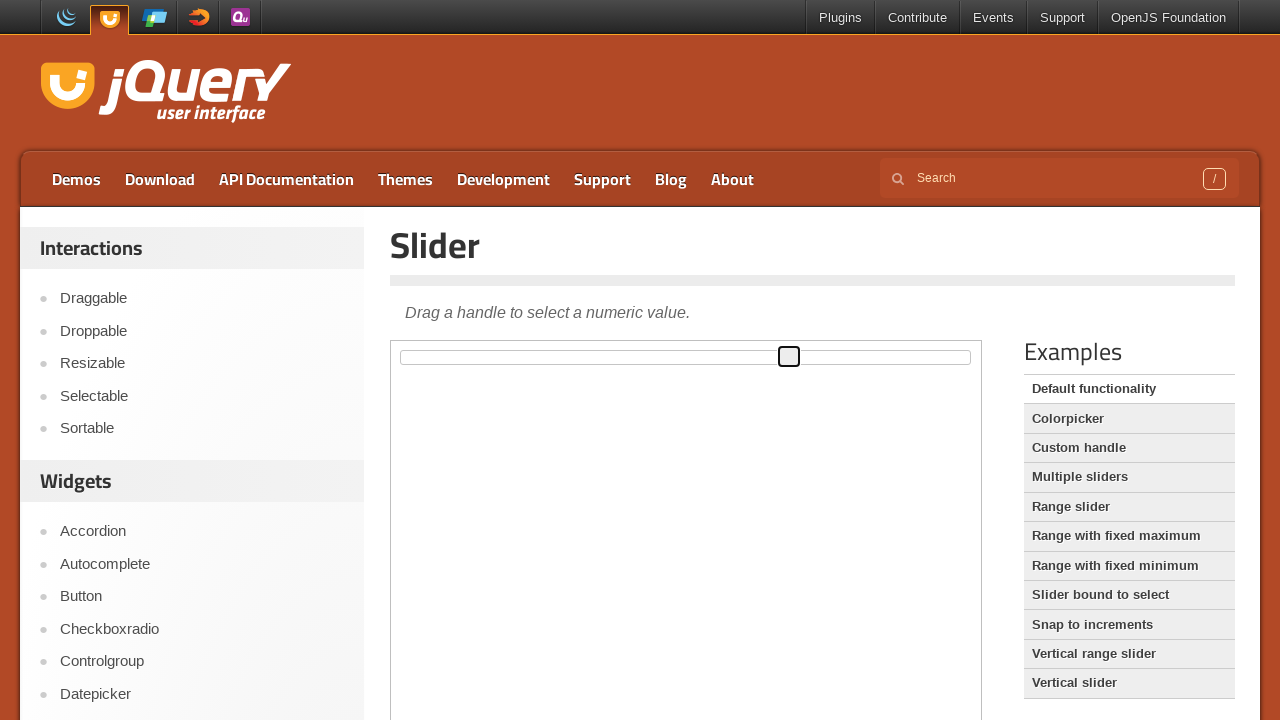

Pressed mouse button on slider at (789, 357)
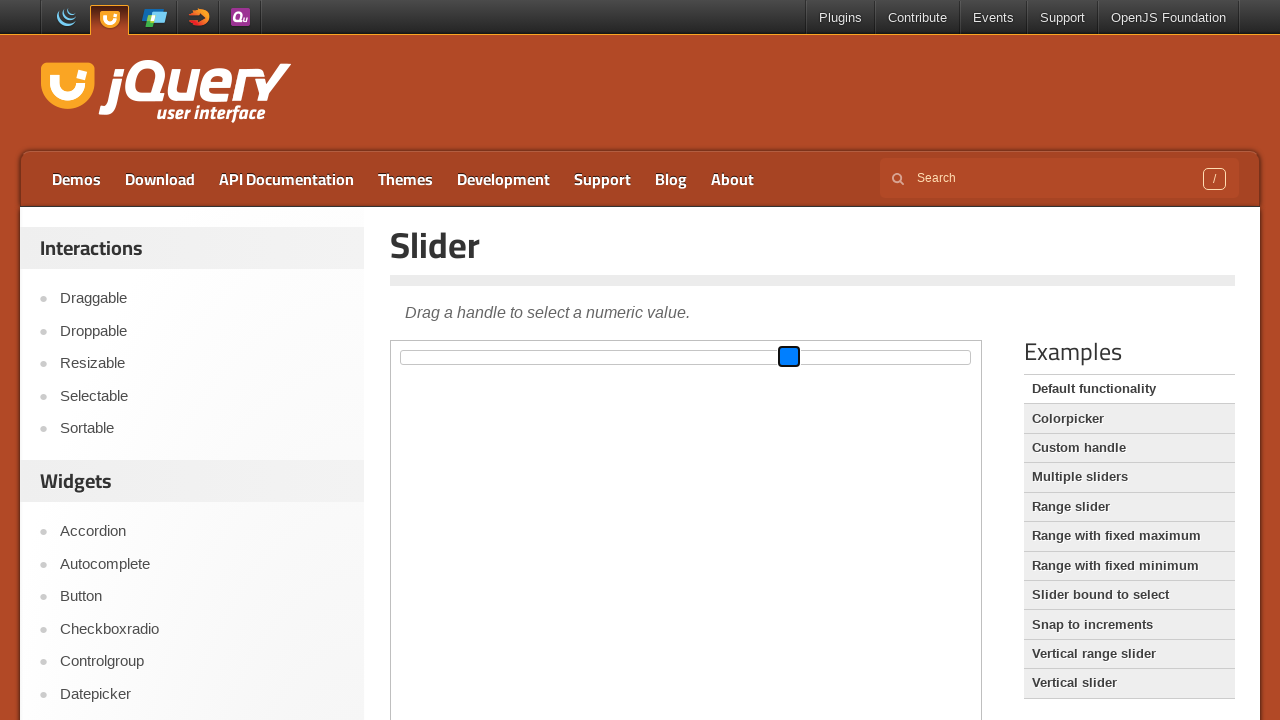

Dragged slider 300px to the left at (478, 346)
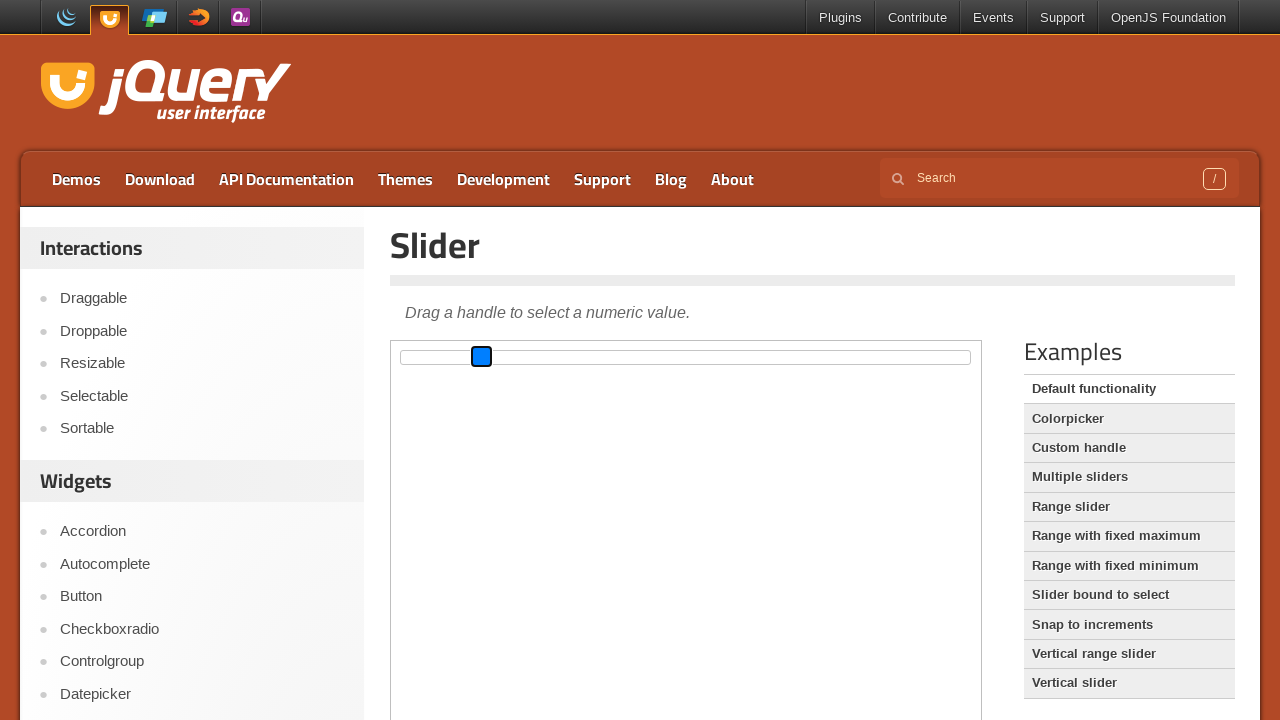

Released mouse button after dragging left at (478, 346)
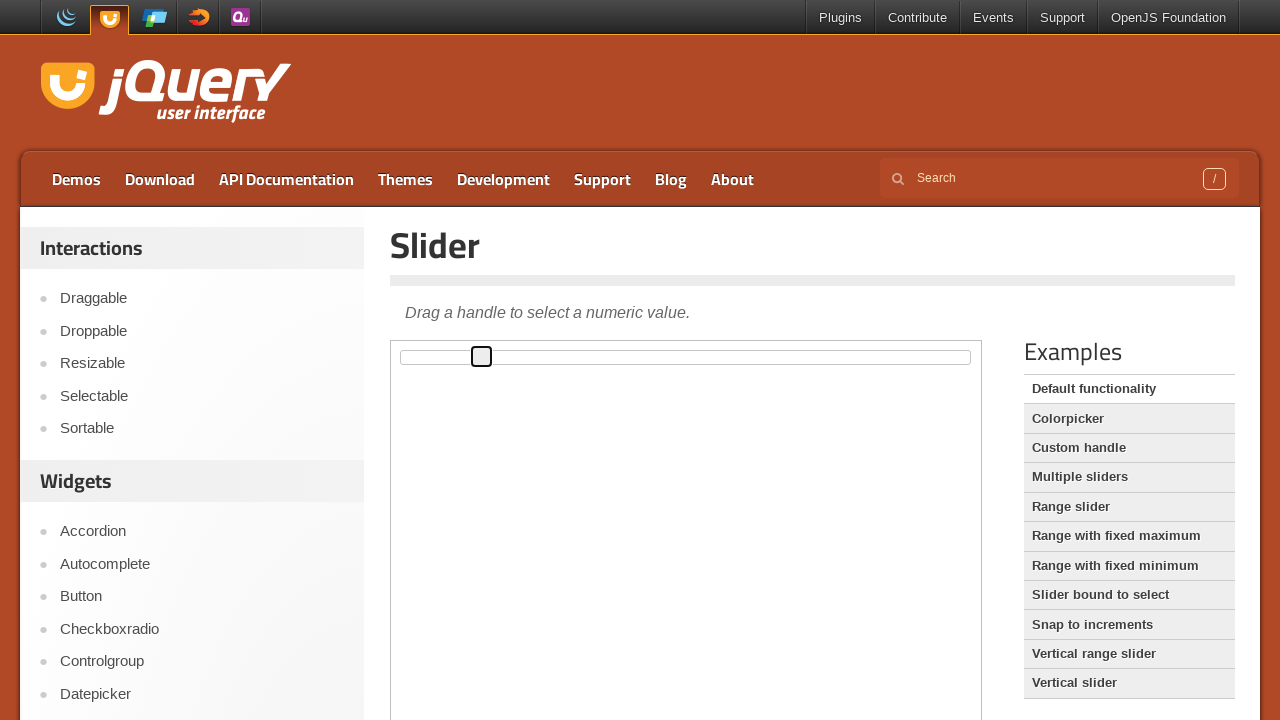

Clicked on Droppable link at (202, 331) on a:text('Droppable')
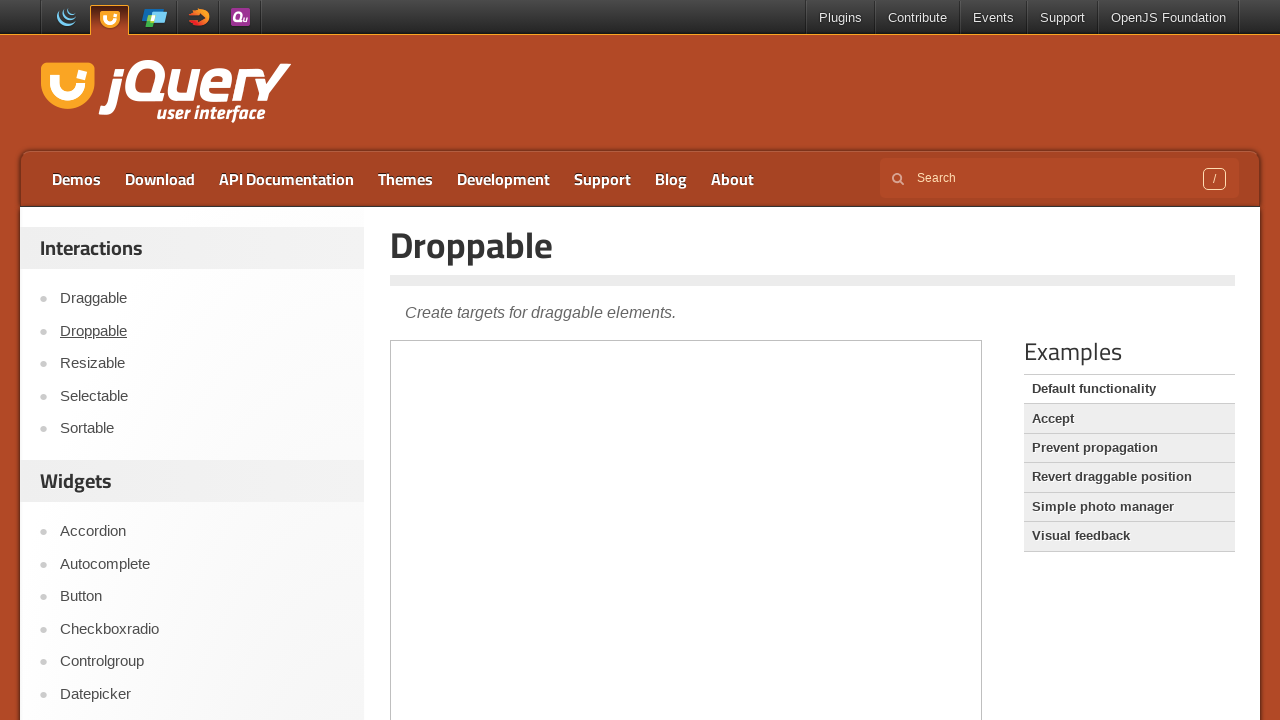

Waited for page to load (networkidle)
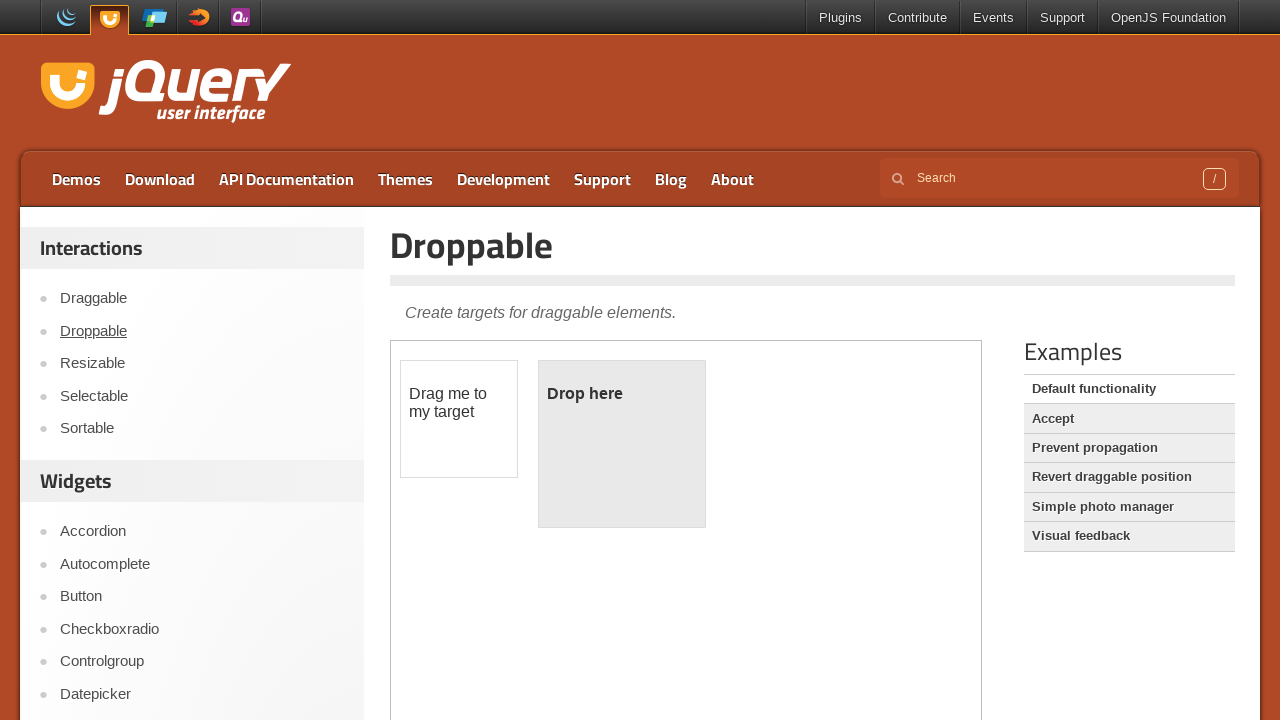

Located demo iframe for droppable
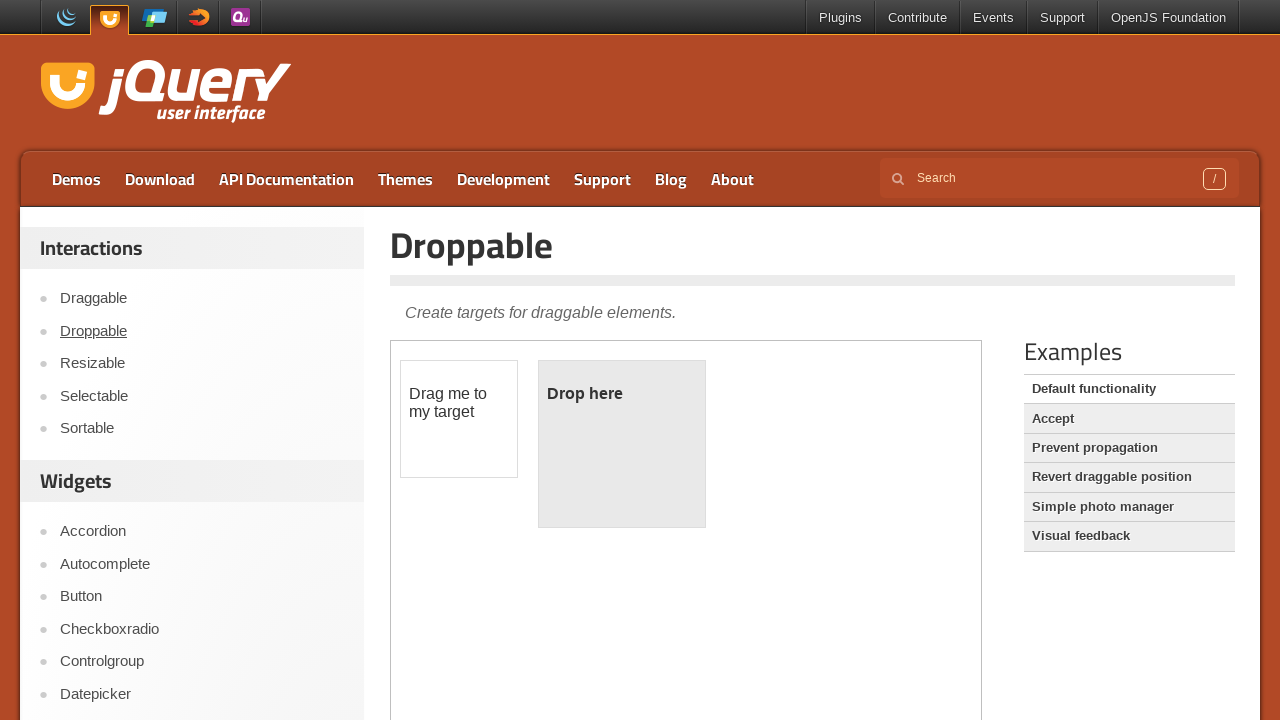

Located draggable element
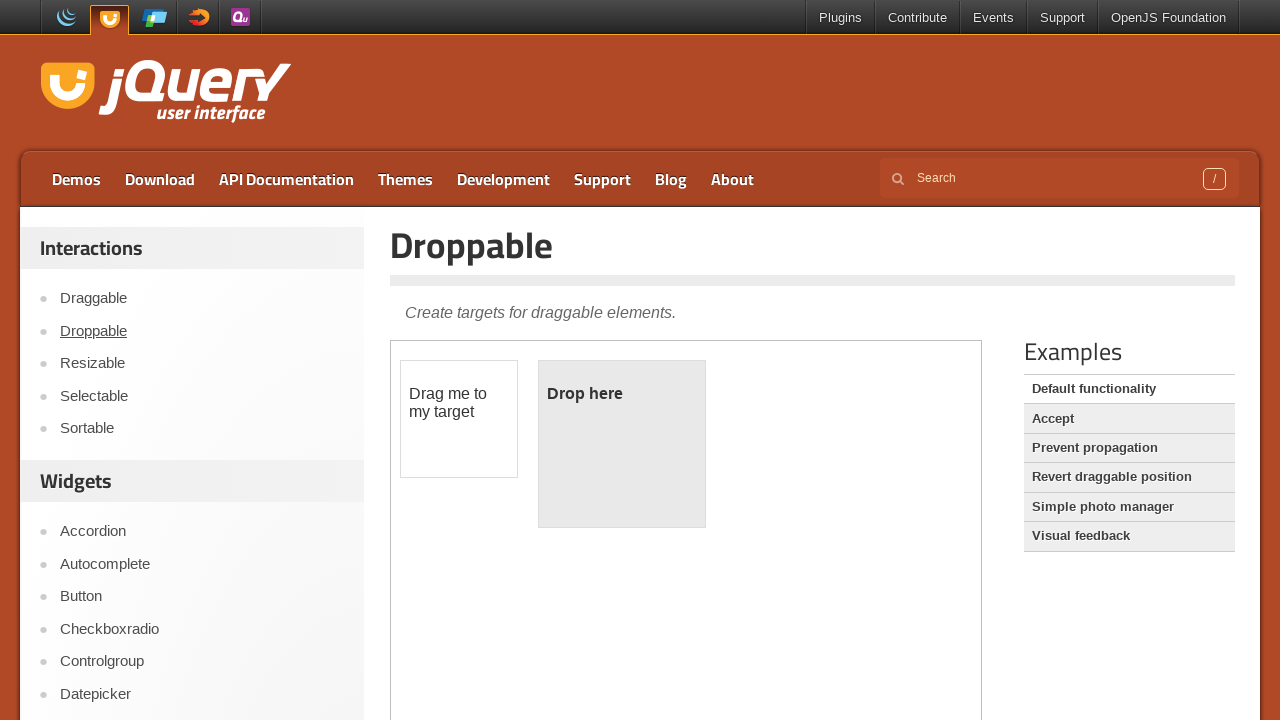

Located droppable element
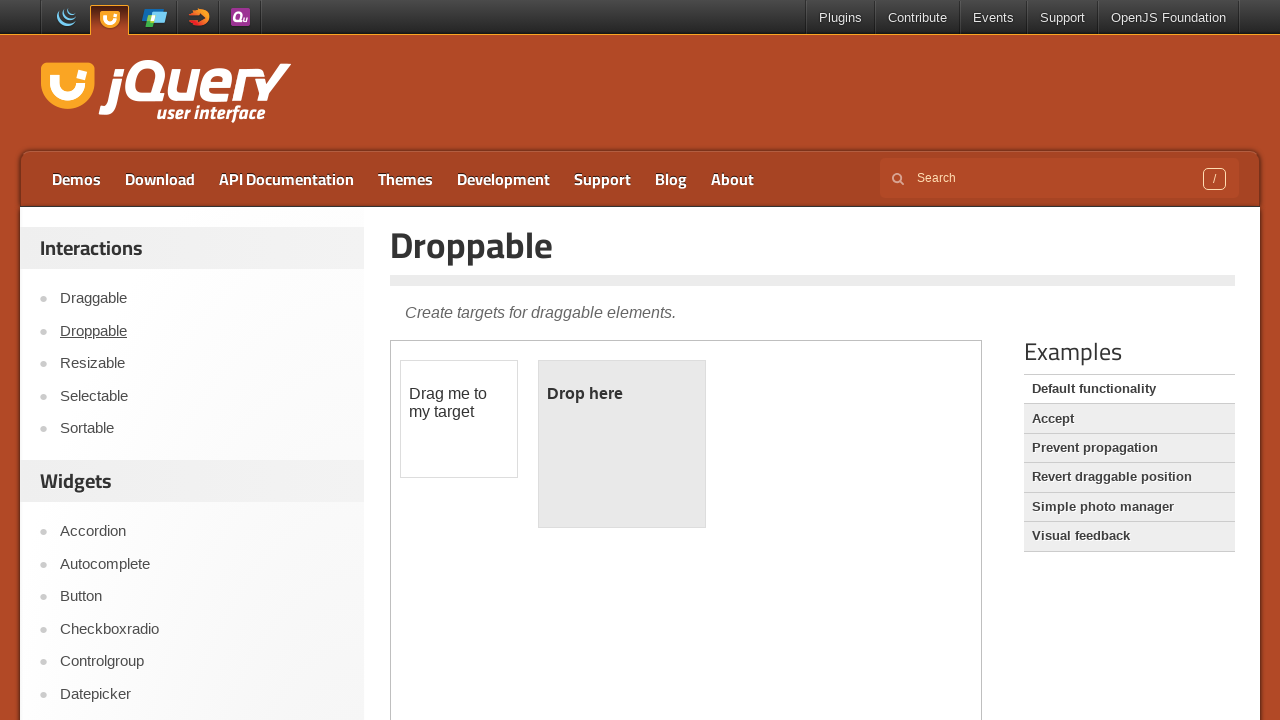

Dragged element to drop target at (622, 444)
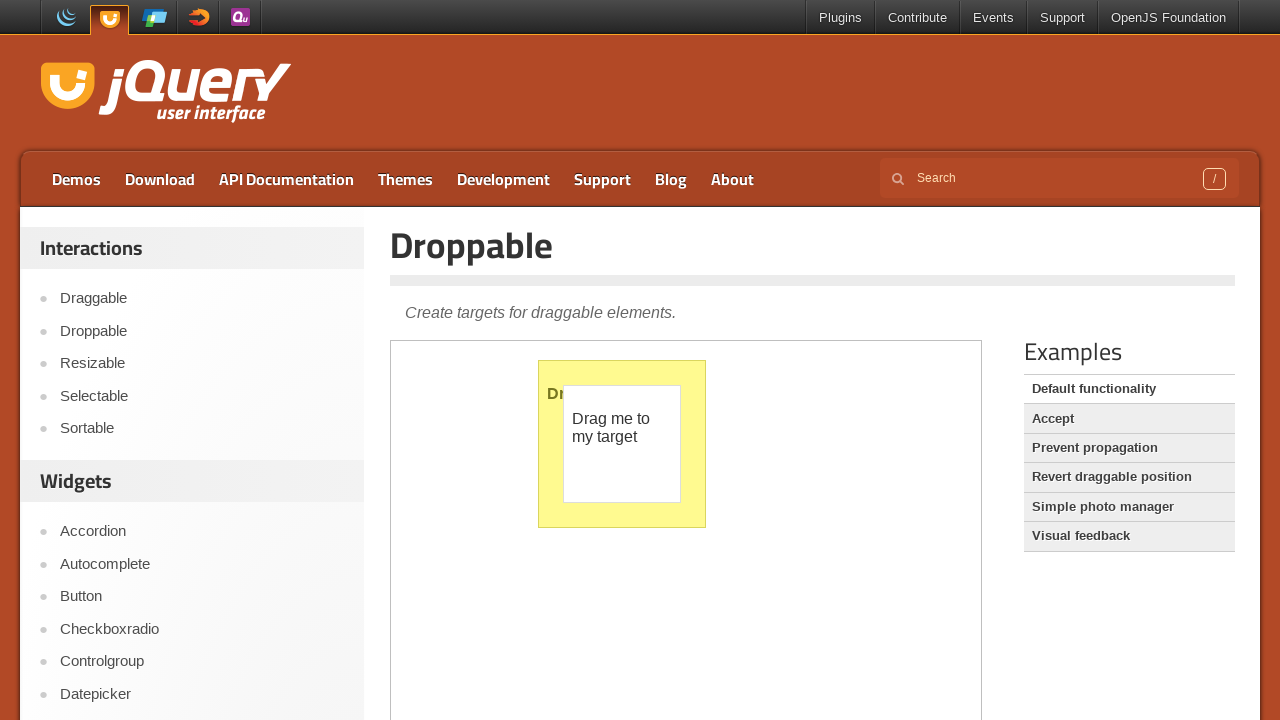

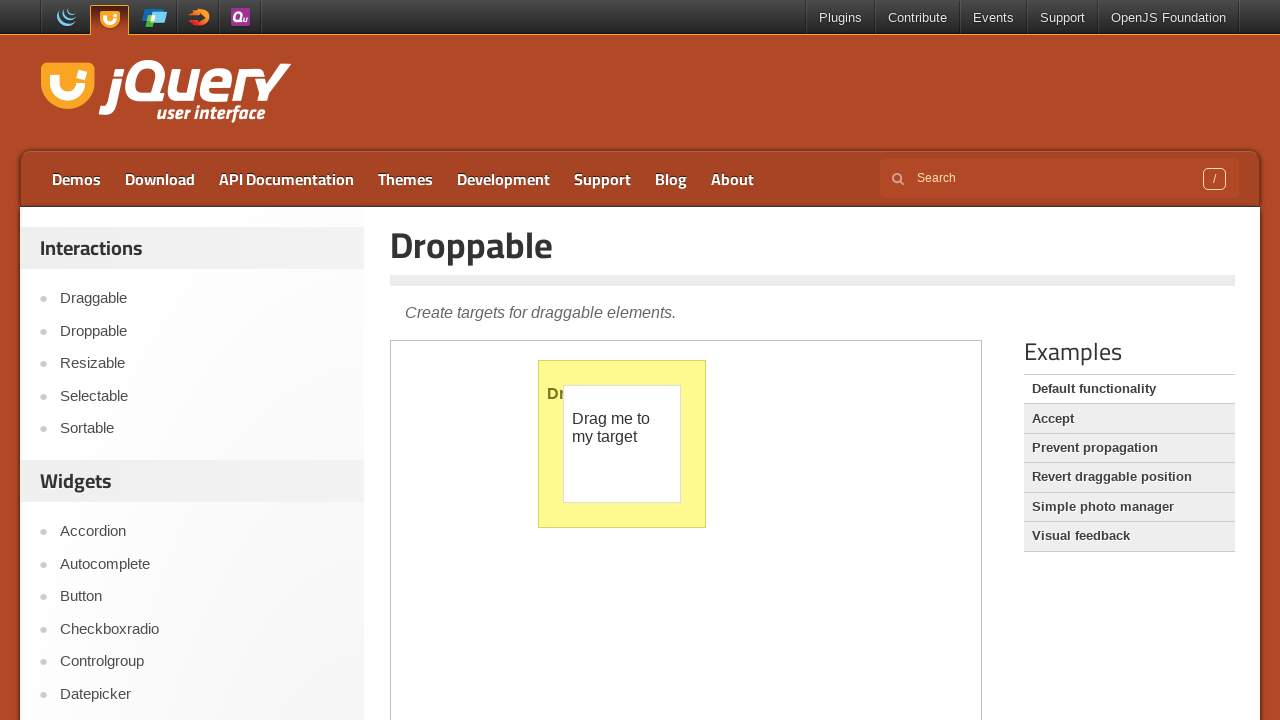